Fills out a bus charter quote request form on Triple J Tours website with contact information, phone, email, service type selection, and trip details message

Starting URL: https://www.lasvegasbus.com/request-quote

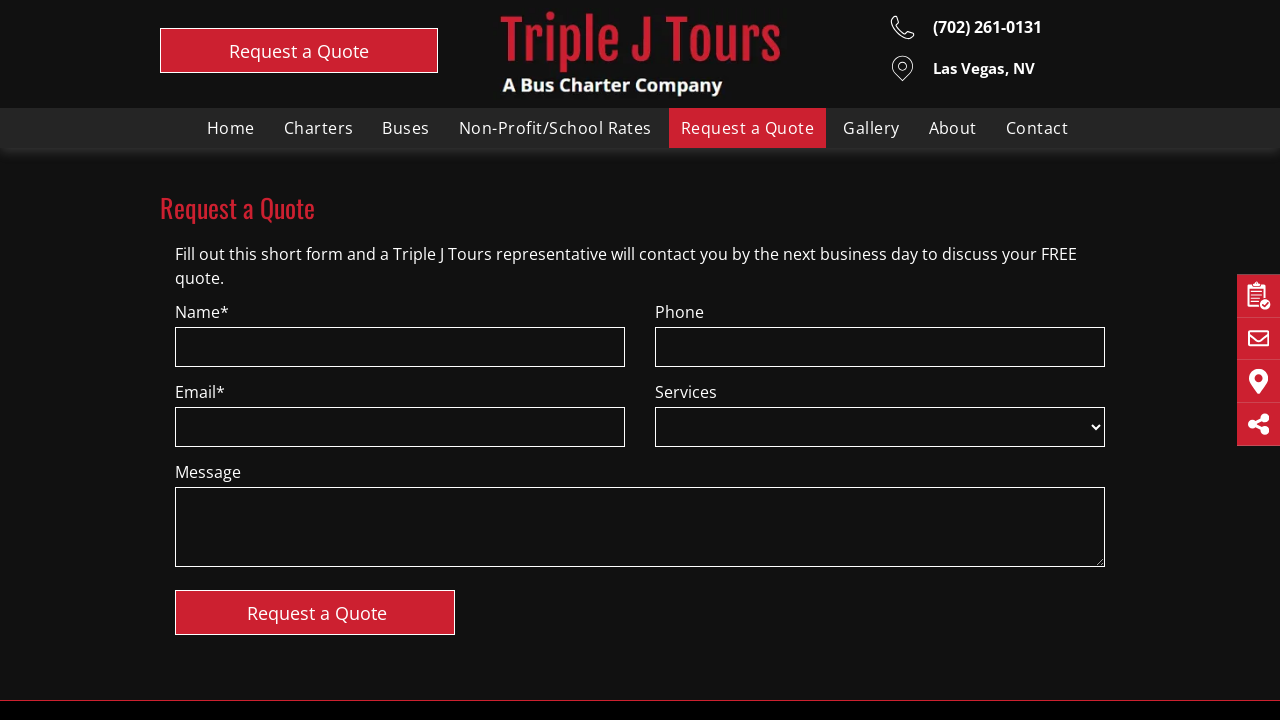

Filled name field with 'Michael Thompson' on #\31 156231752
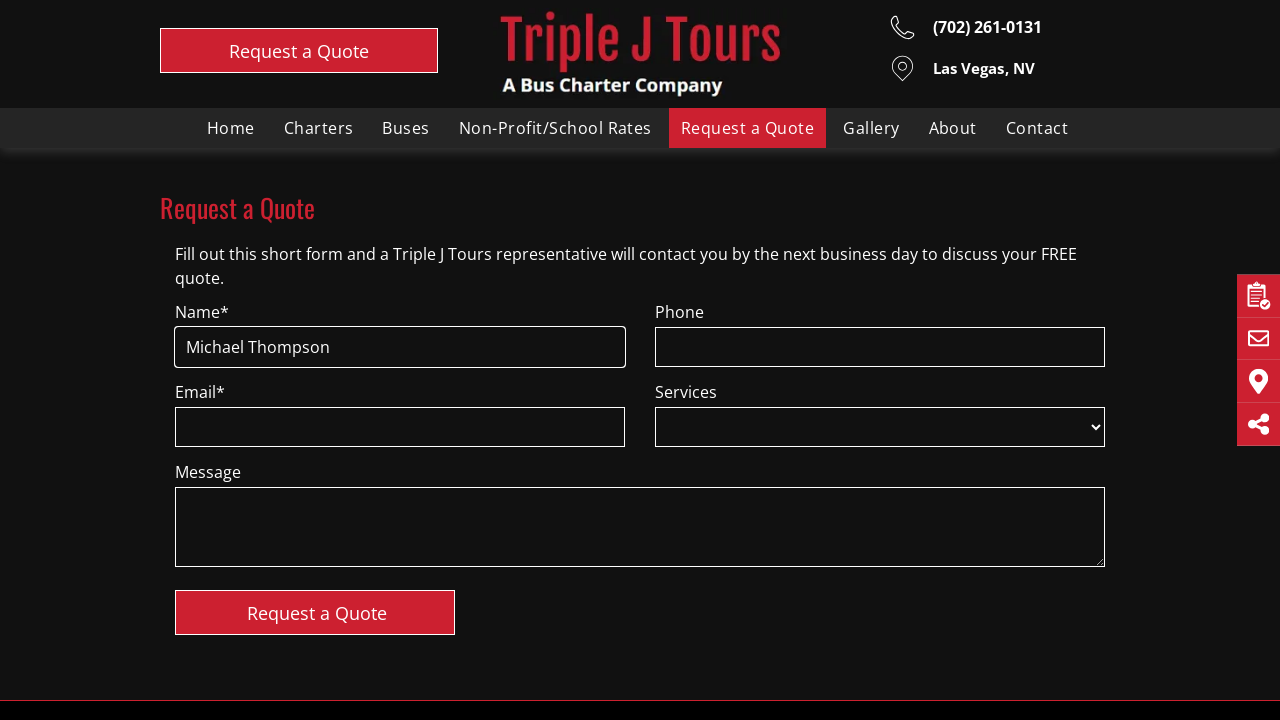

Filled phone field with '5551234567' on #\31 266727981
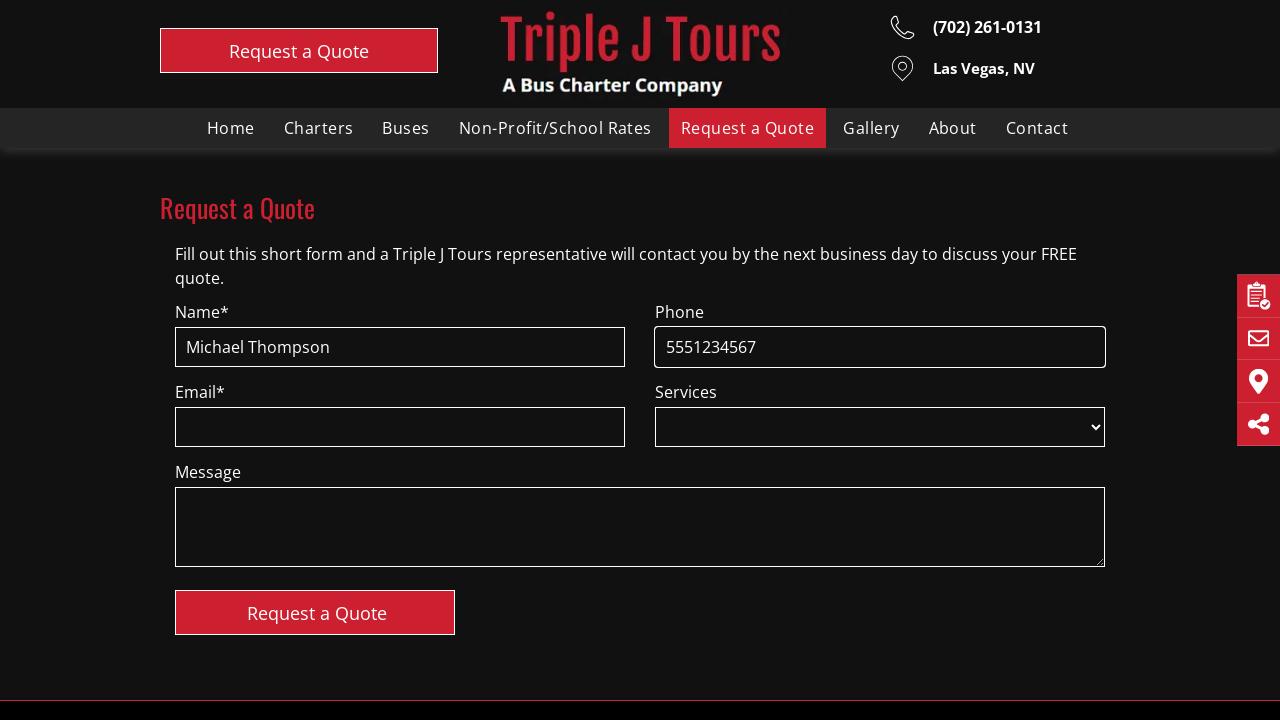

Filled email field with 'mthompson_test@example.com' on #\31 578550632
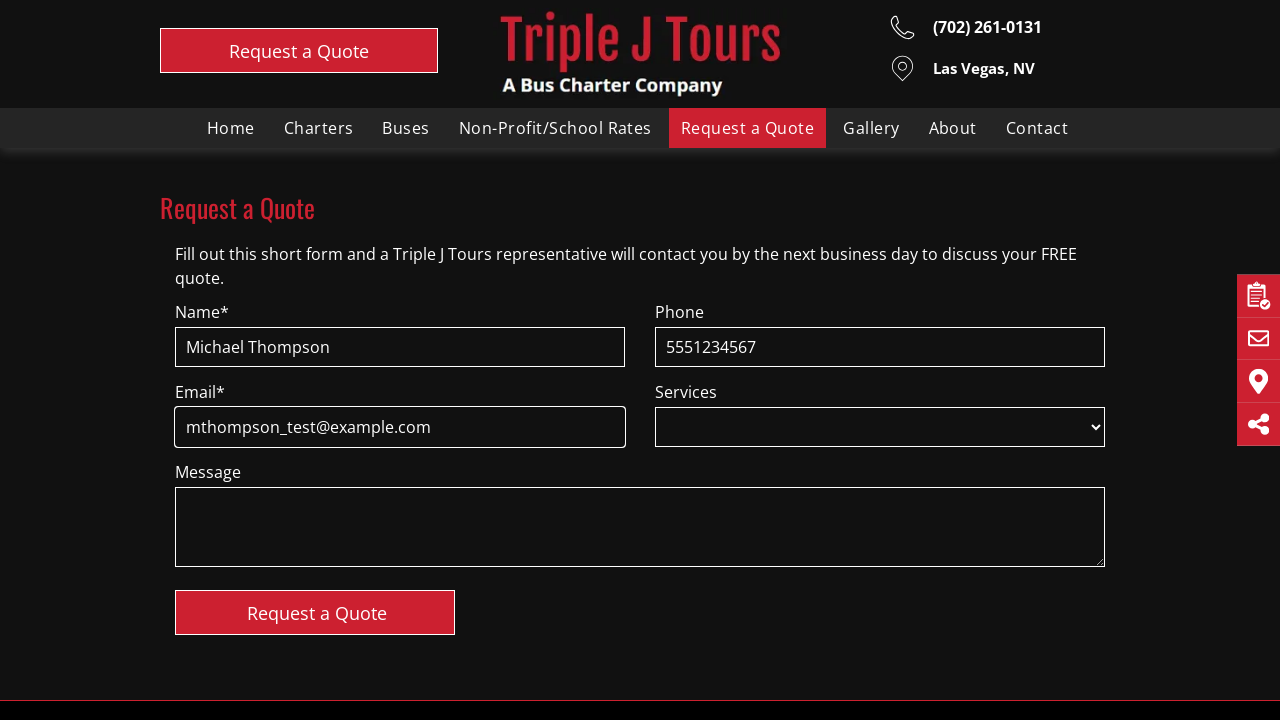

Selected 'Other' from service type dropdown on #\31 949618457
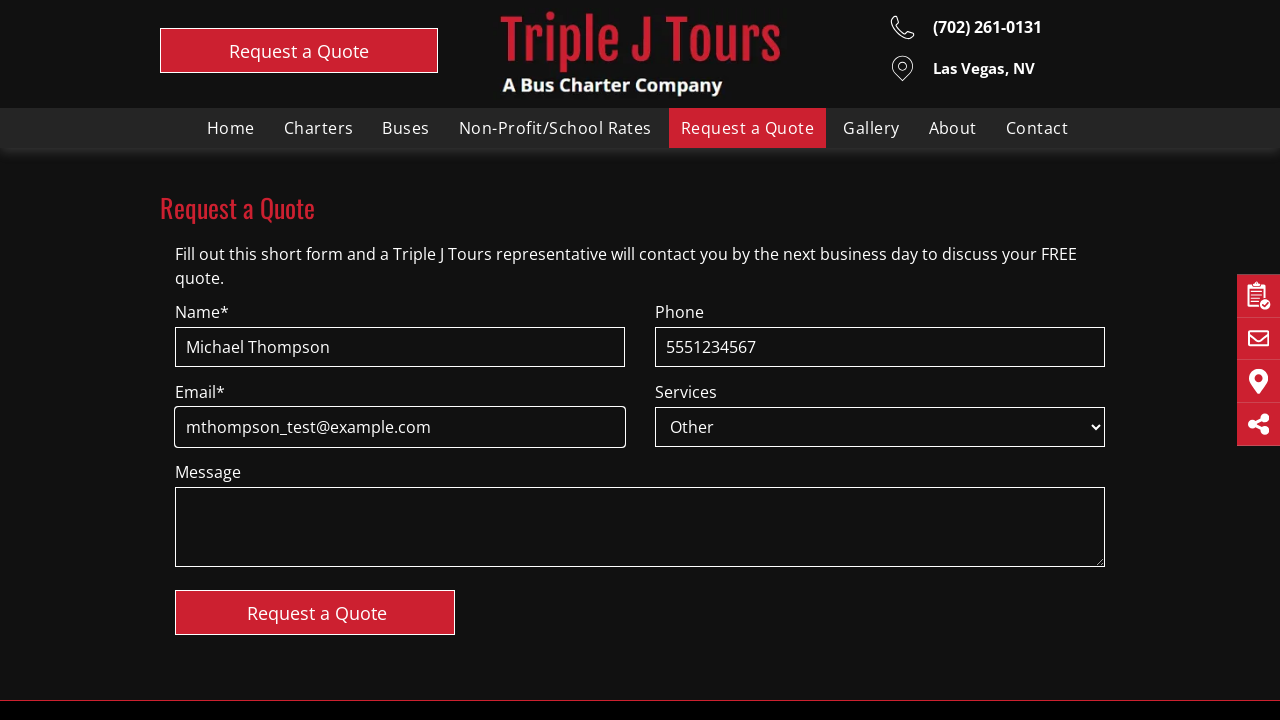

Filled trip details message field with multi-day itinerary for 50 people on #\31 118823278
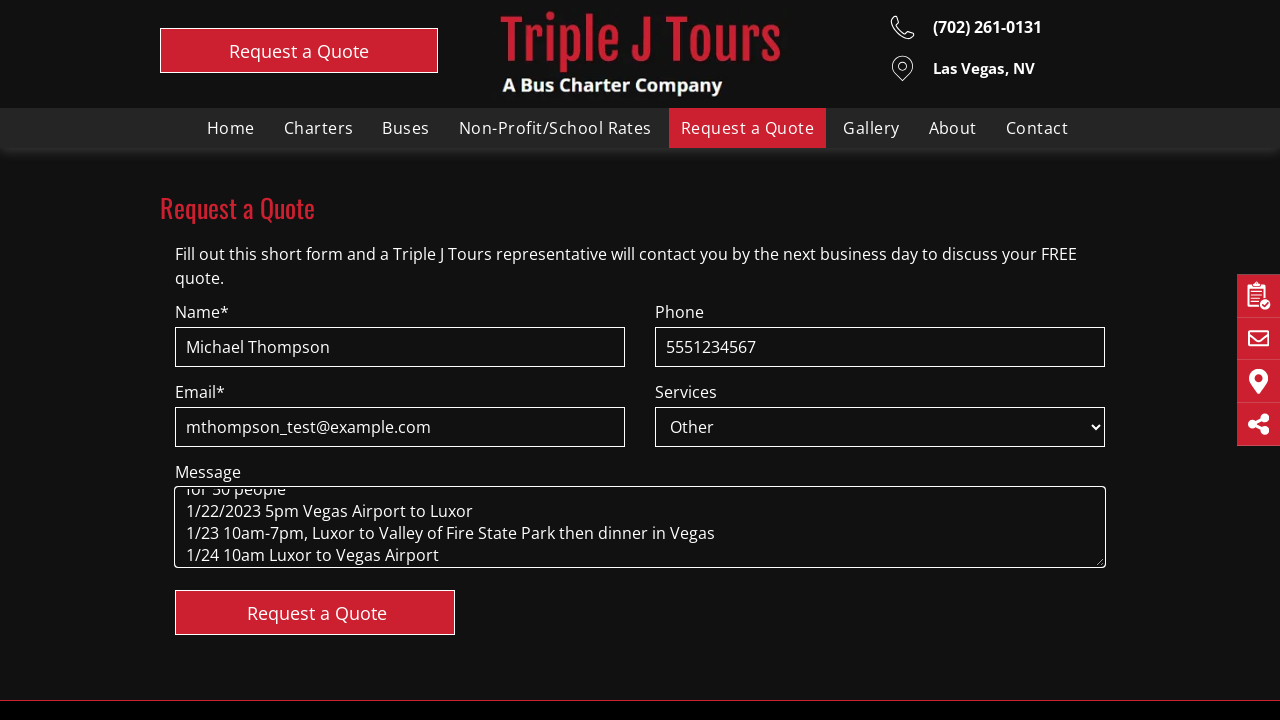

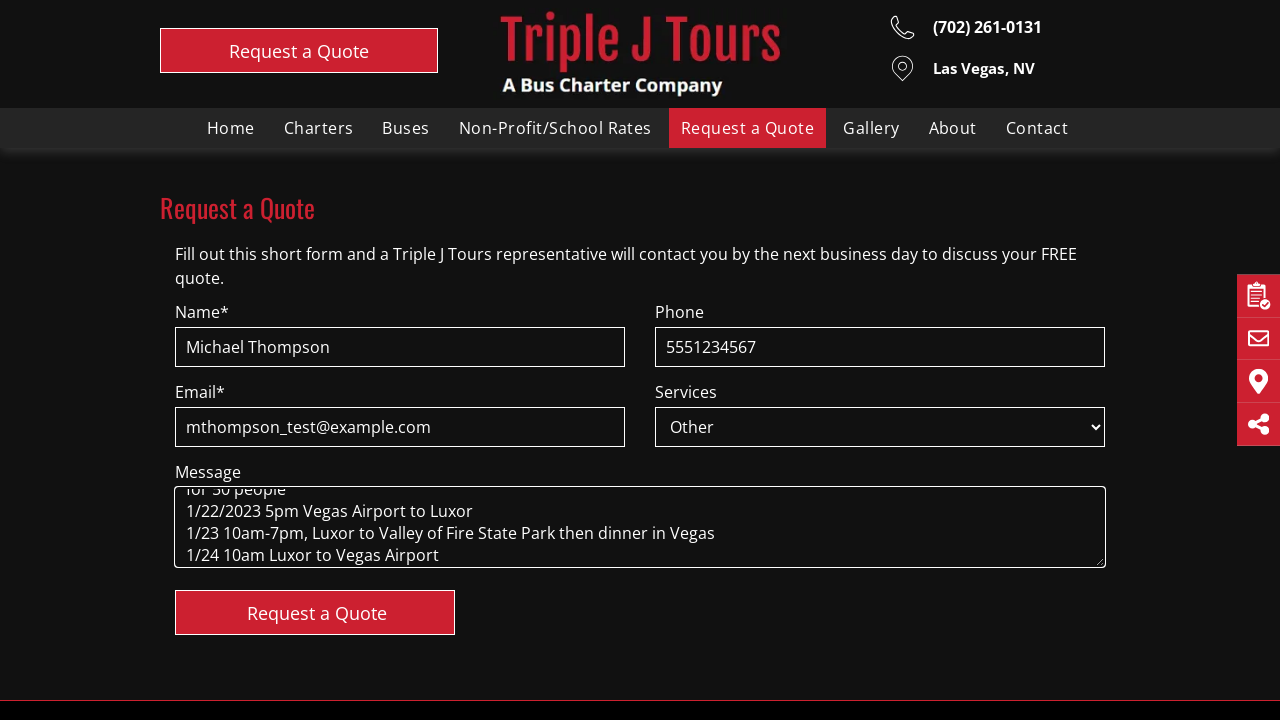